Tests that the AIDEAS application loads successfully by verifying the page title contains 'AIDEAS' and waiting for loading indicators to disappear.

Starting URL: https://aideas-redbaez.netlify.app

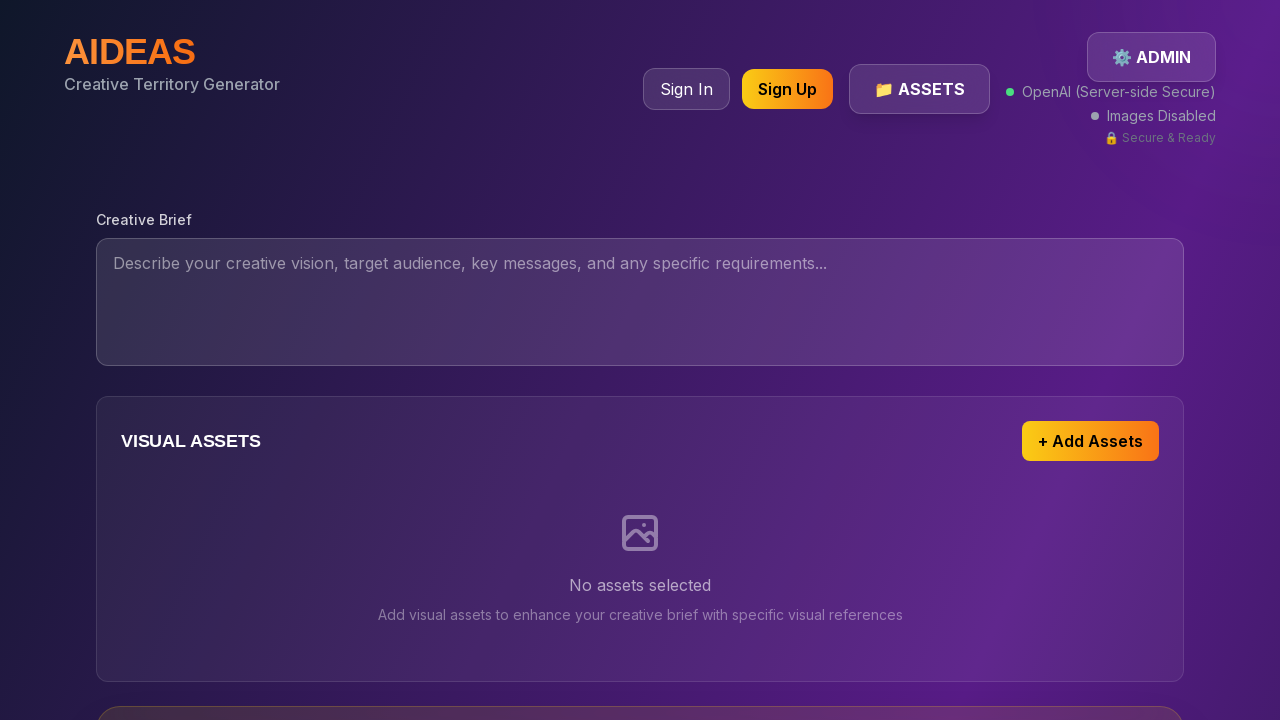

Waited for page to reach networkidle state
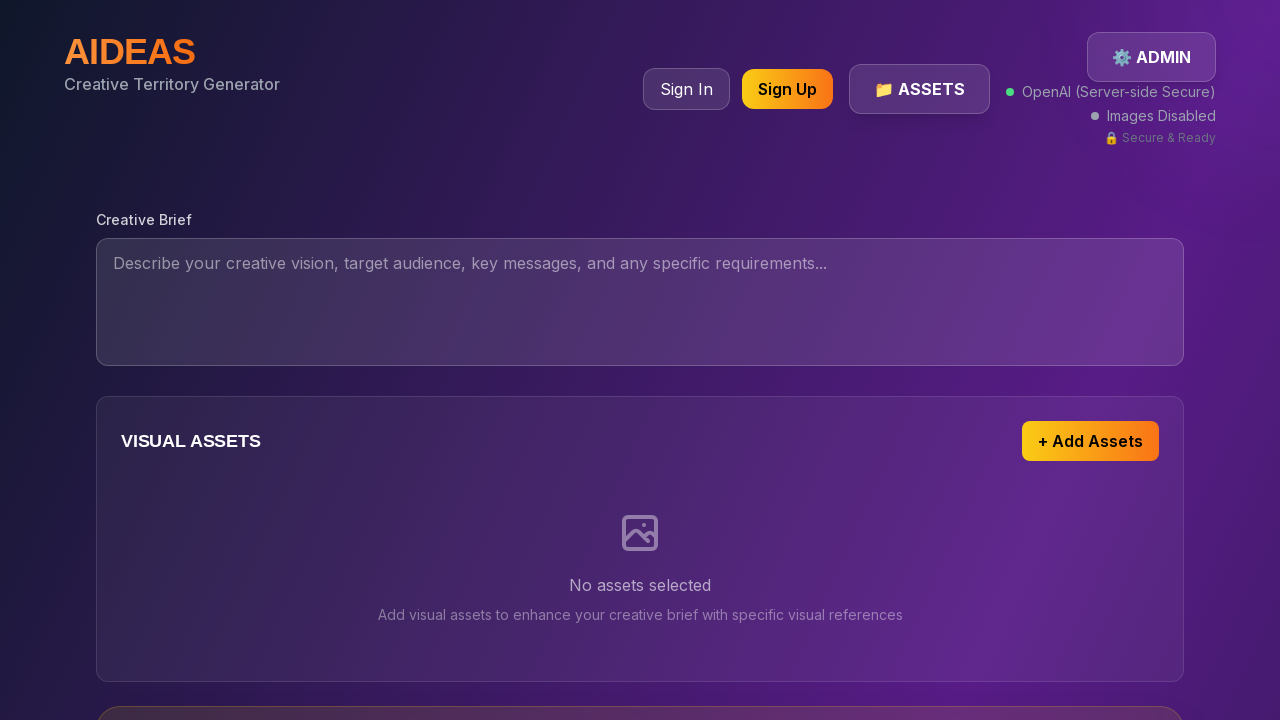

Retrieved page title: 'AIDEAS - Creative Platform'
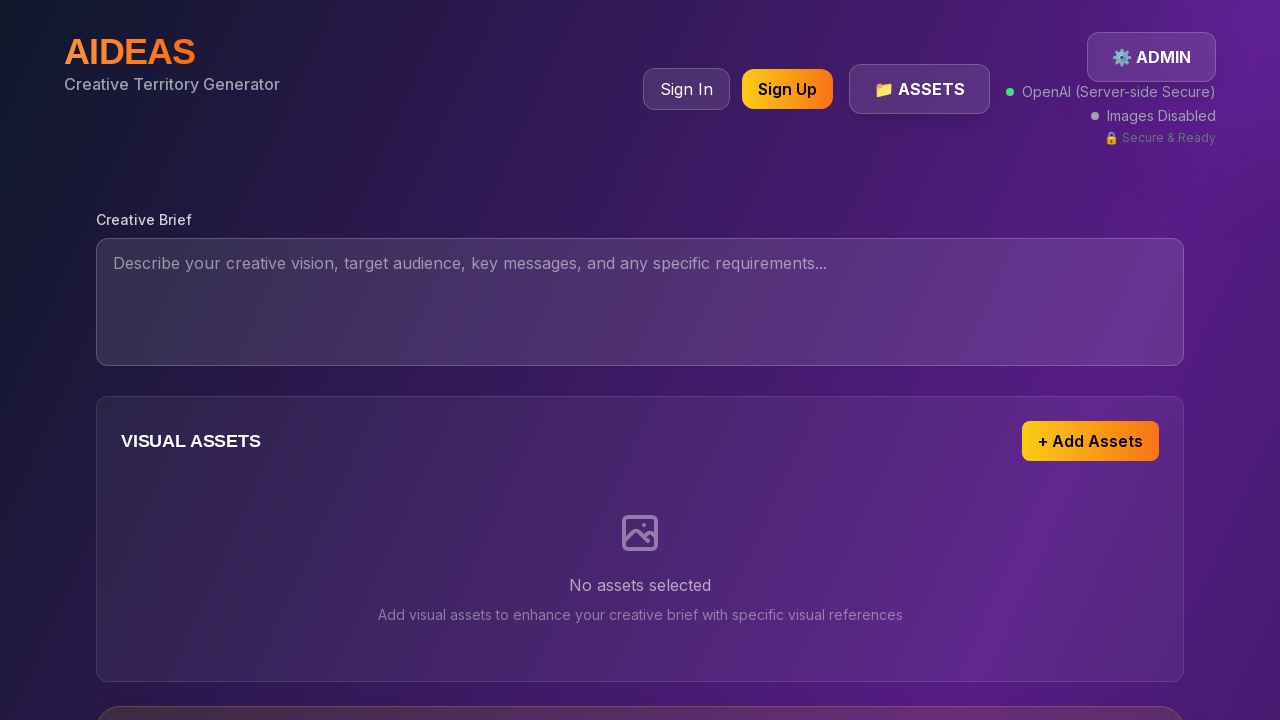

Verified page title contains 'AIDEAS'
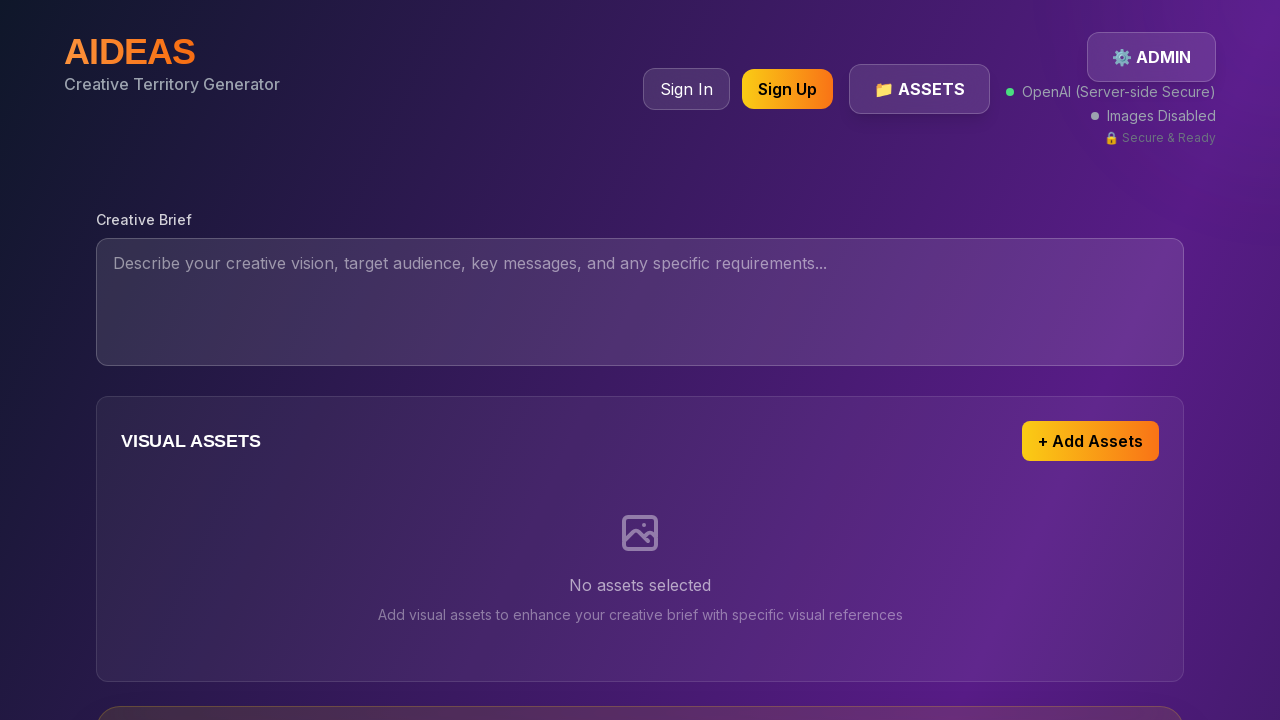

Waited for loading indicators to disappear
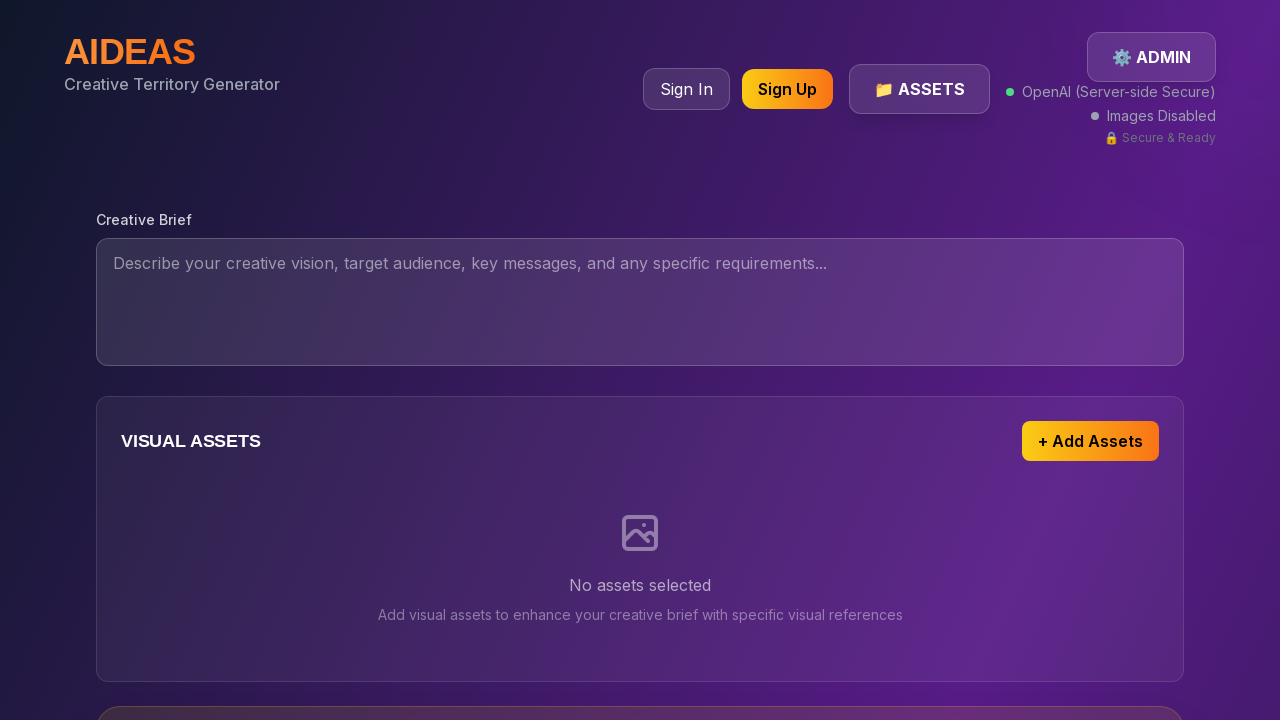

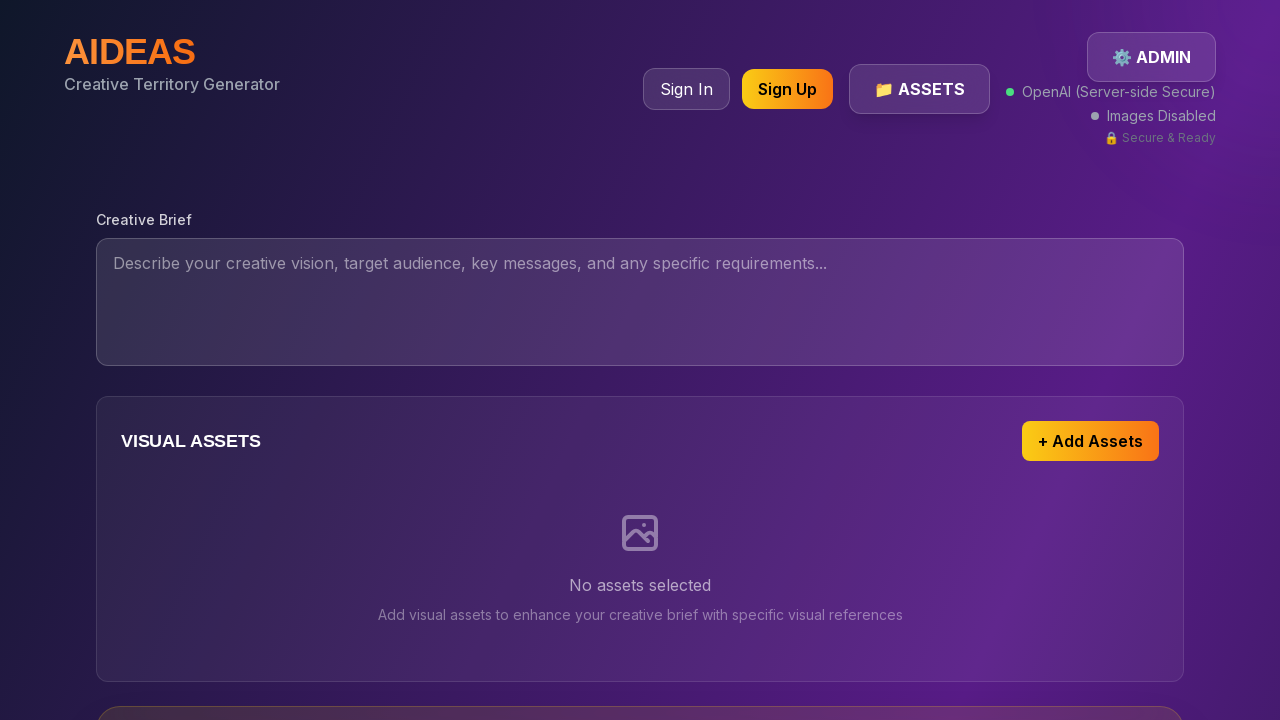